Navigates to Mars news page and waits for news content to load, verifying the page structure contains news articles

Starting URL: https://data-class-mars.s3.amazonaws.com/Mars/index.html

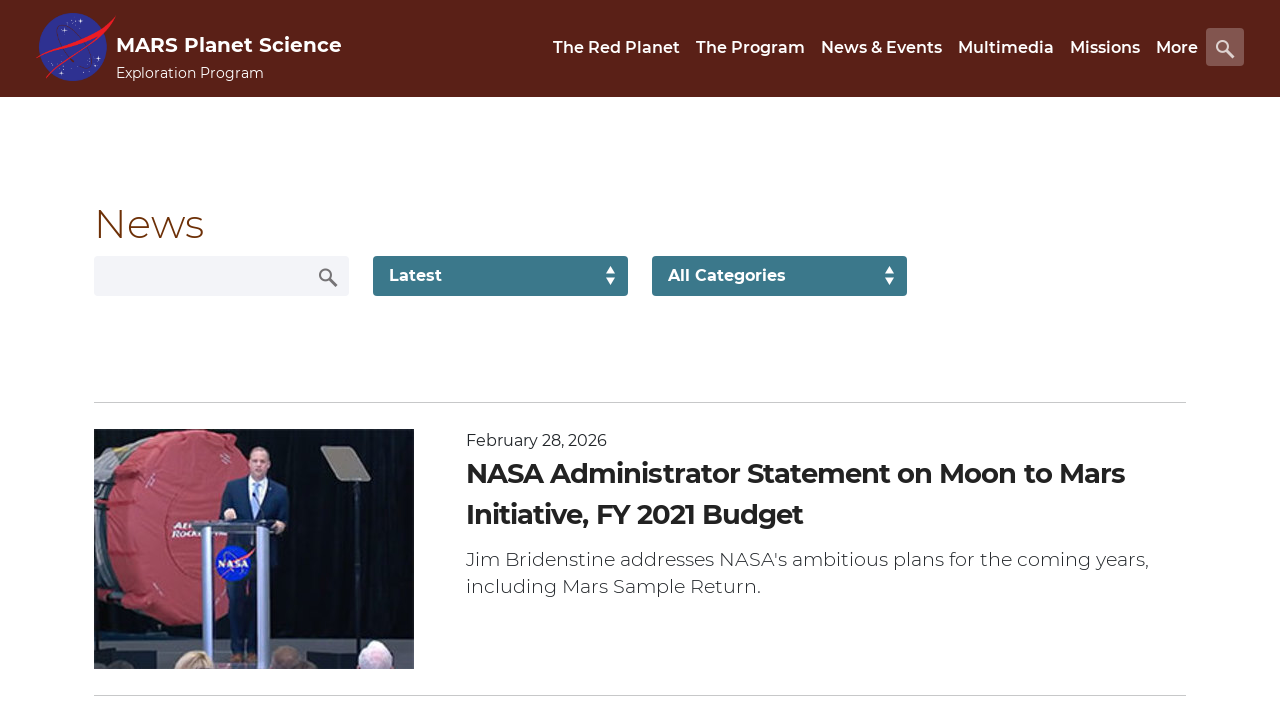

Navigated to Mars news page
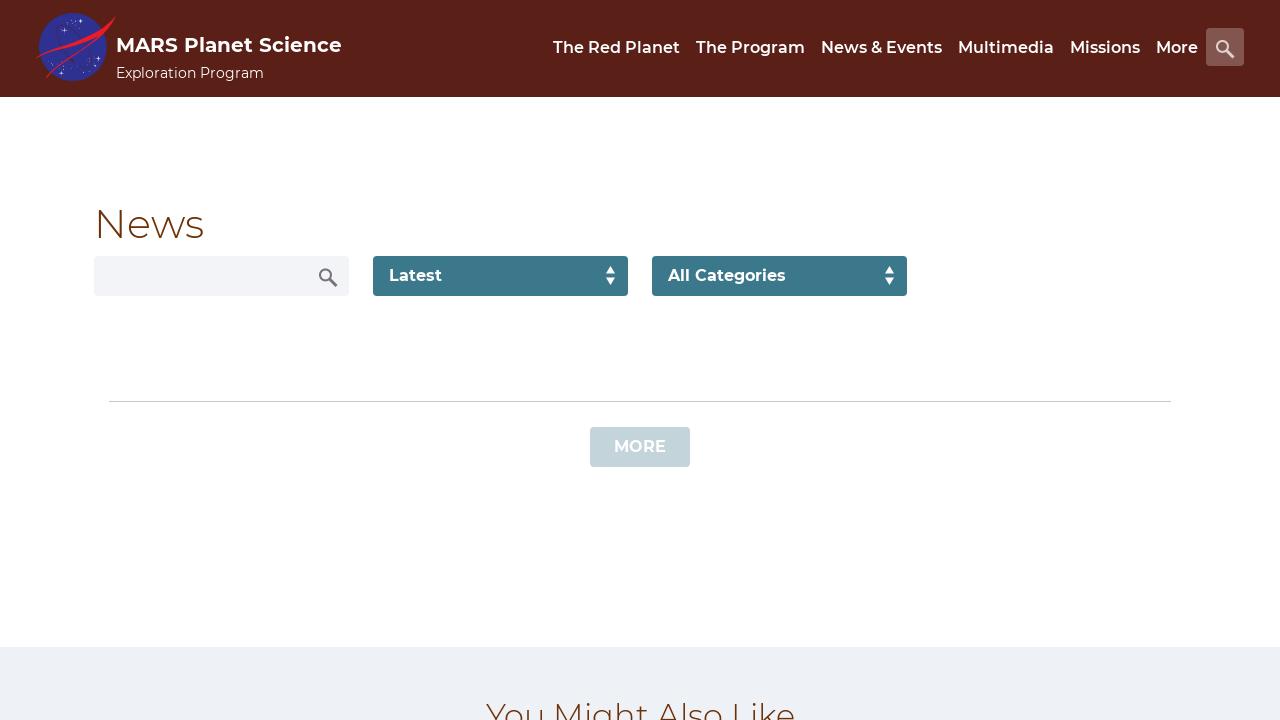

News content loaded and div.list_text selector found
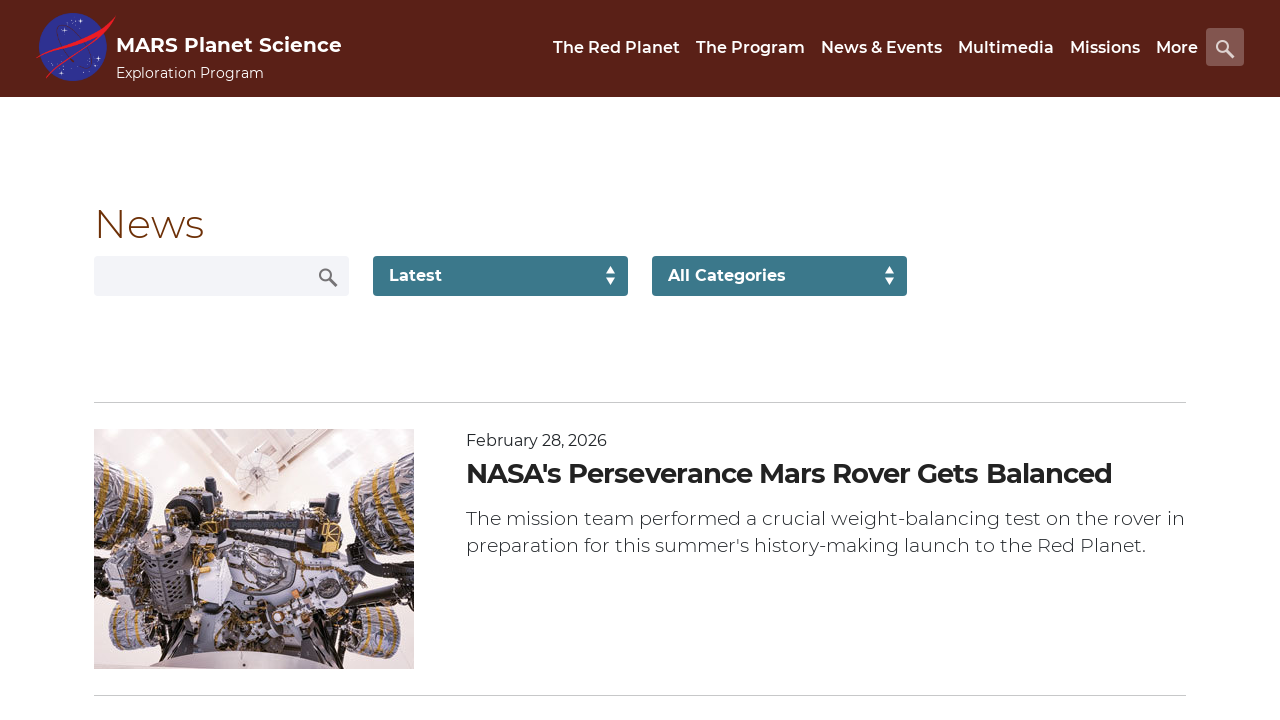

Verified page structure contains news articles
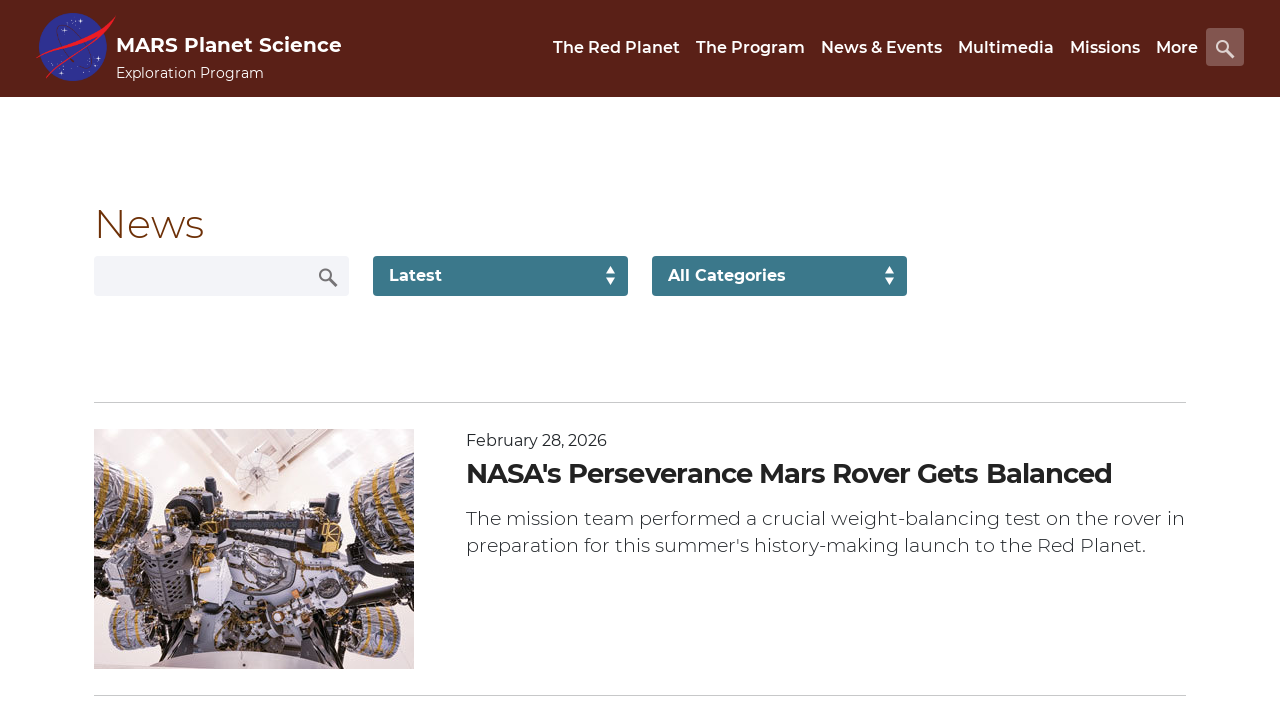

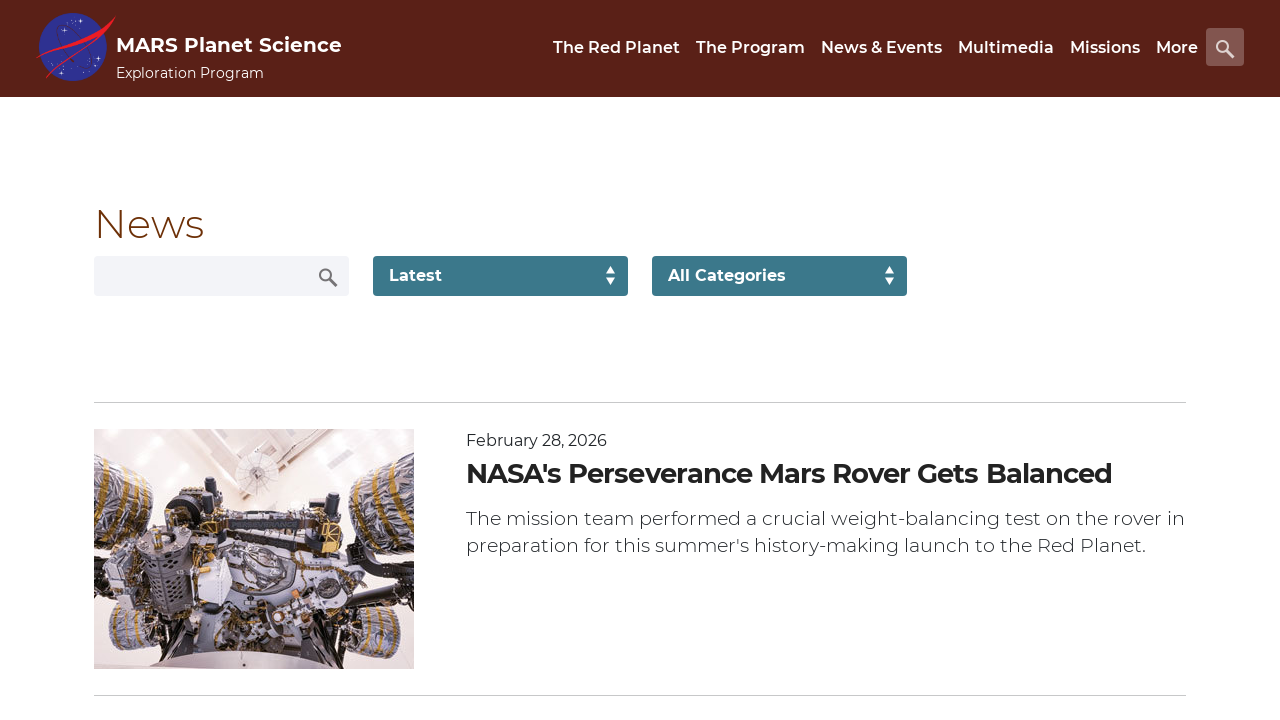